Tests auto-suggest dropdown functionality by typing partial text and selecting a matching option from the suggestions

Starting URL: https://rahulshettyacademy.com/dropdownsPractise/

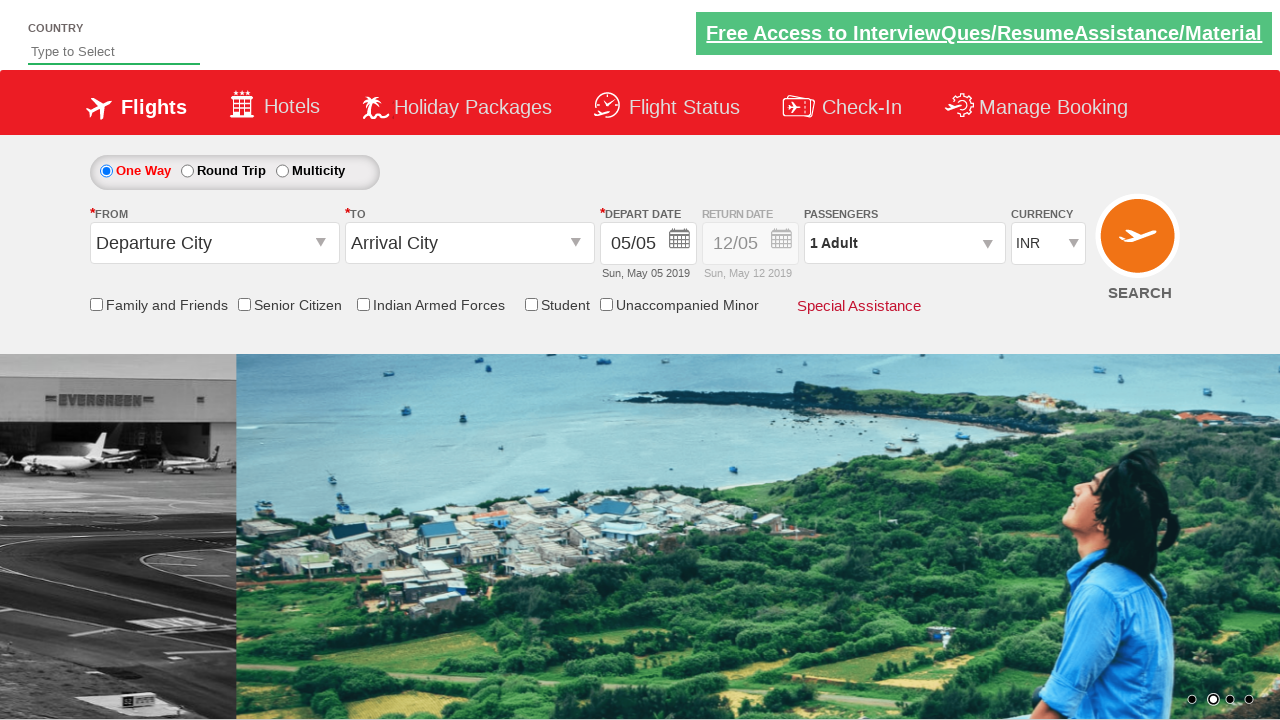

Typed 'Ind' in the auto-suggest field to trigger dropdown on #autosuggest
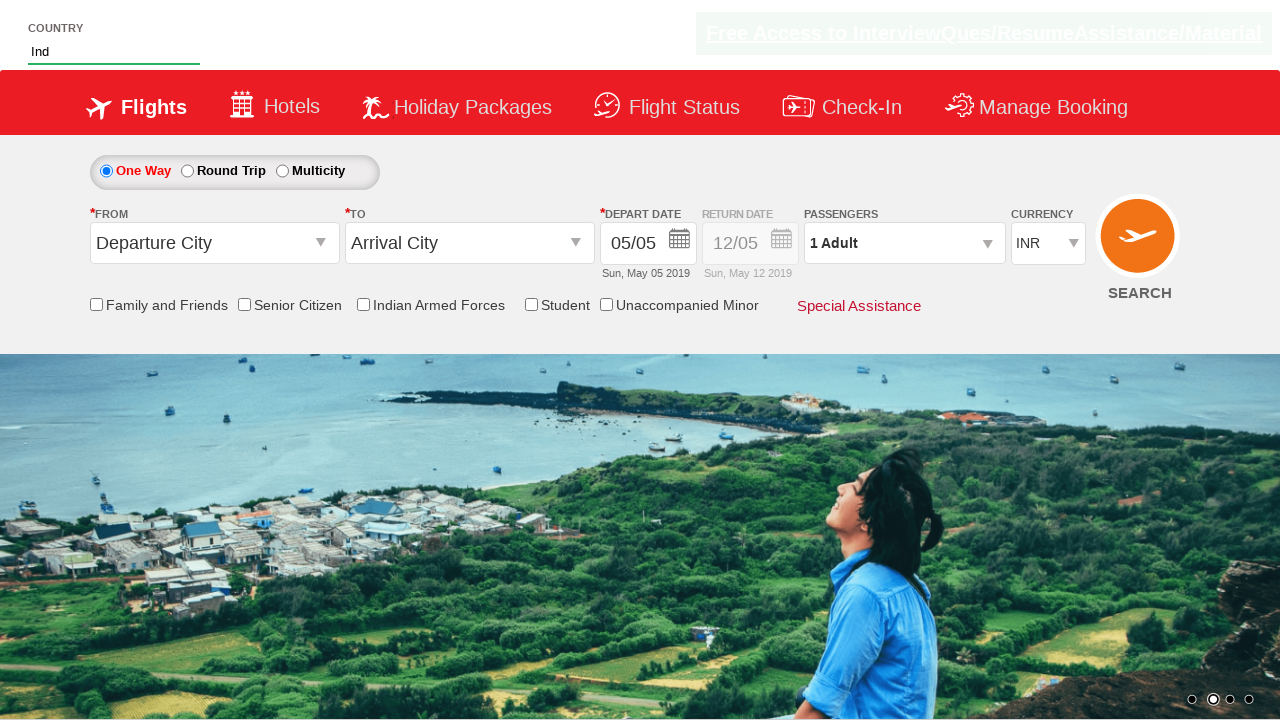

Auto-suggest dropdown suggestions loaded
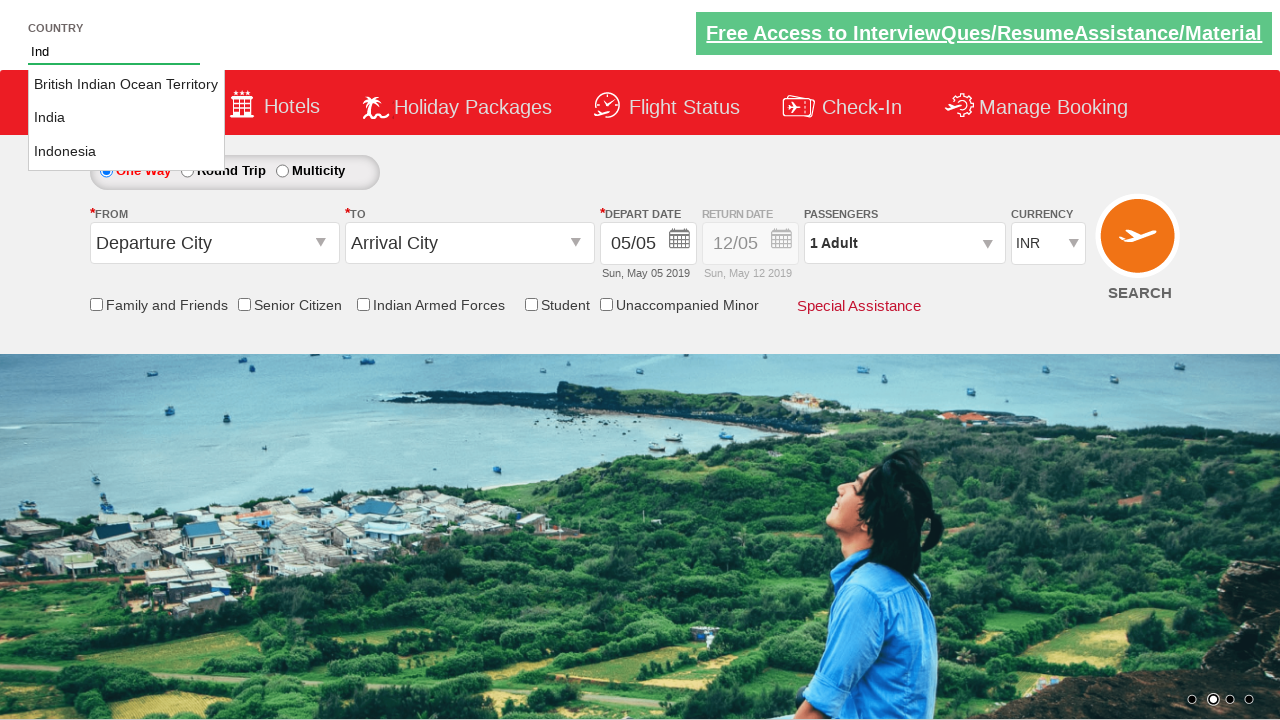

Retrieved all suggestion options from dropdown
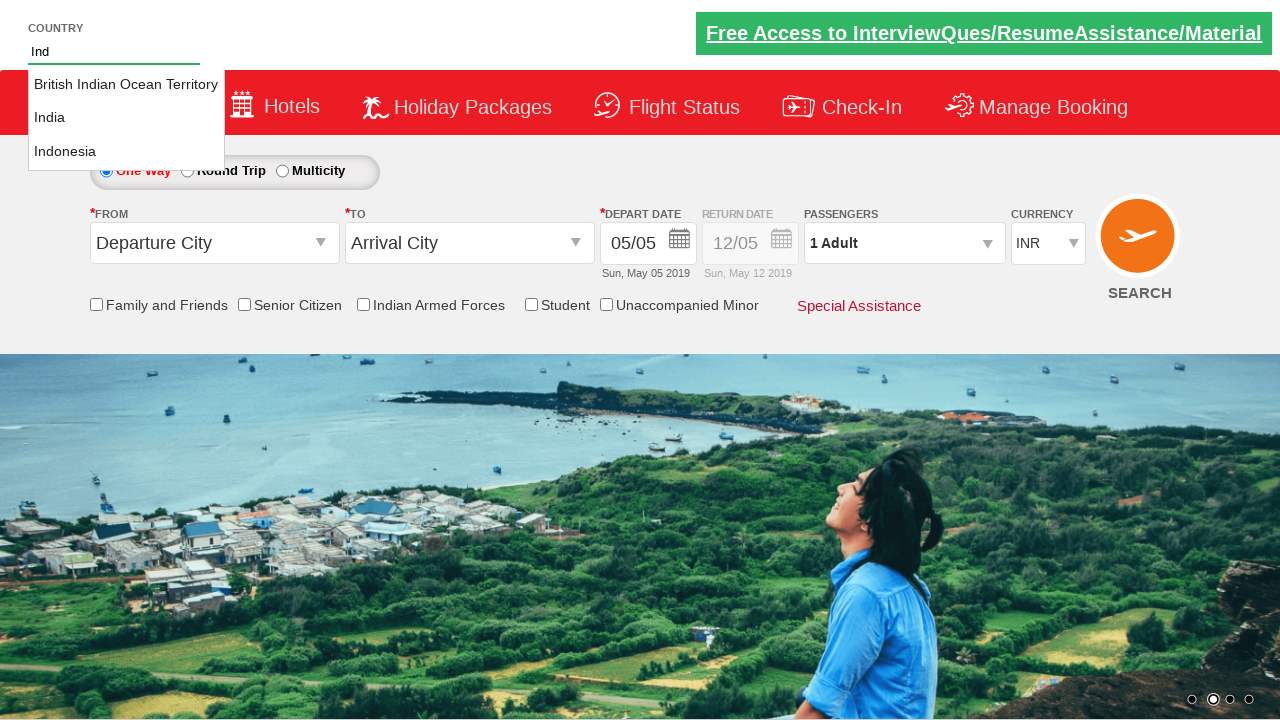

Selected 'India' from the auto-suggest dropdown at (126, 118) on li.ui-menu-item a >> nth=1
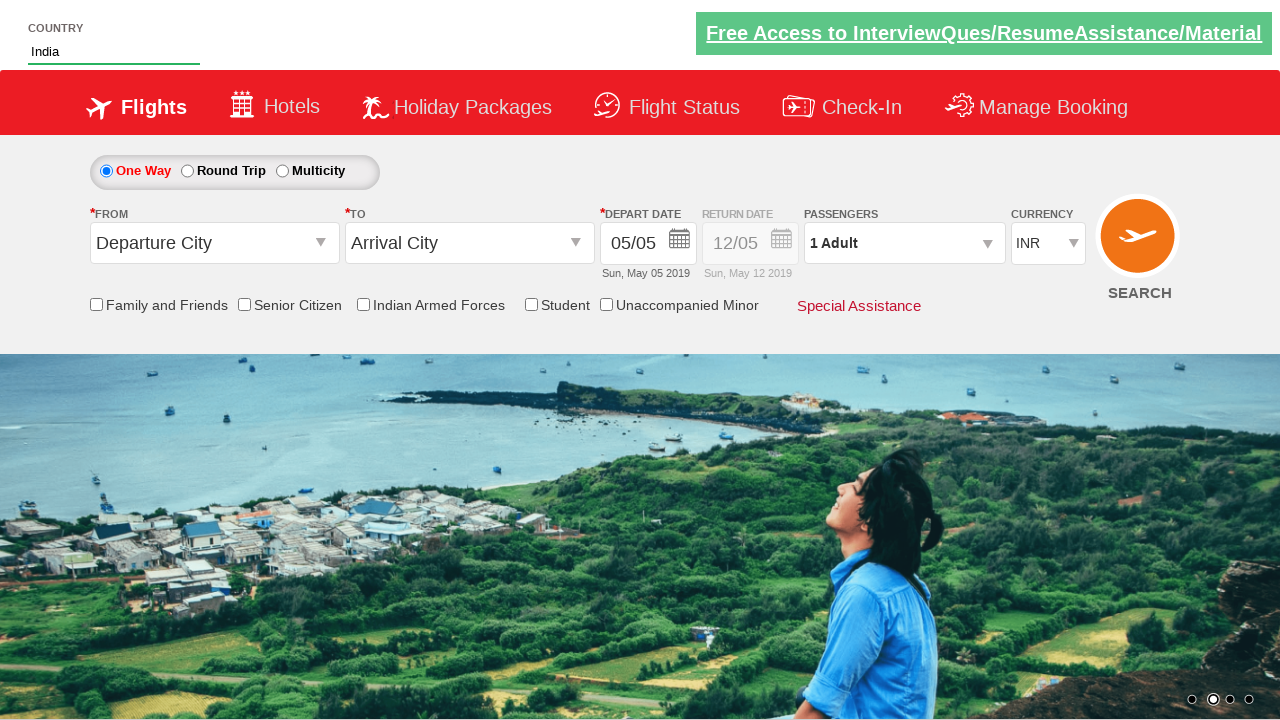

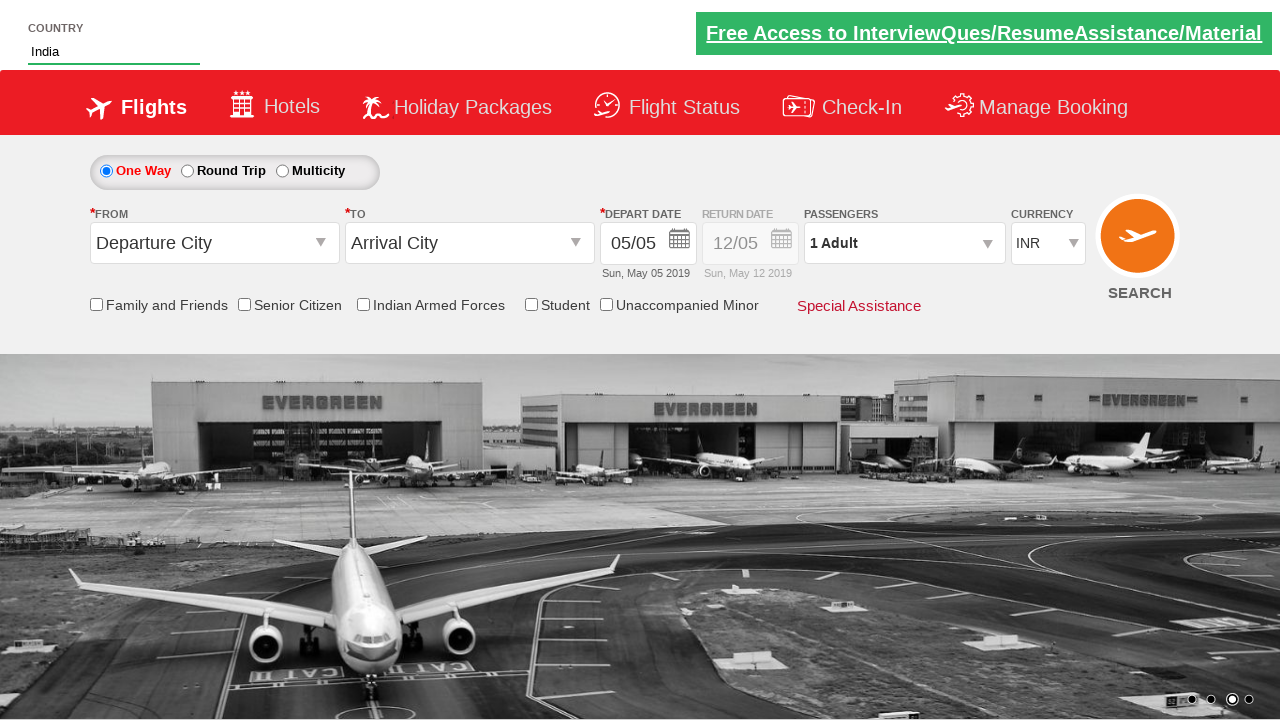